Tests window handling functionality by opening a new window, filling a form field in the new window, closing it, and then filling a field in the parent window

Starting URL: https://www.hyrtutorials.com/p/window-handles-practice.html

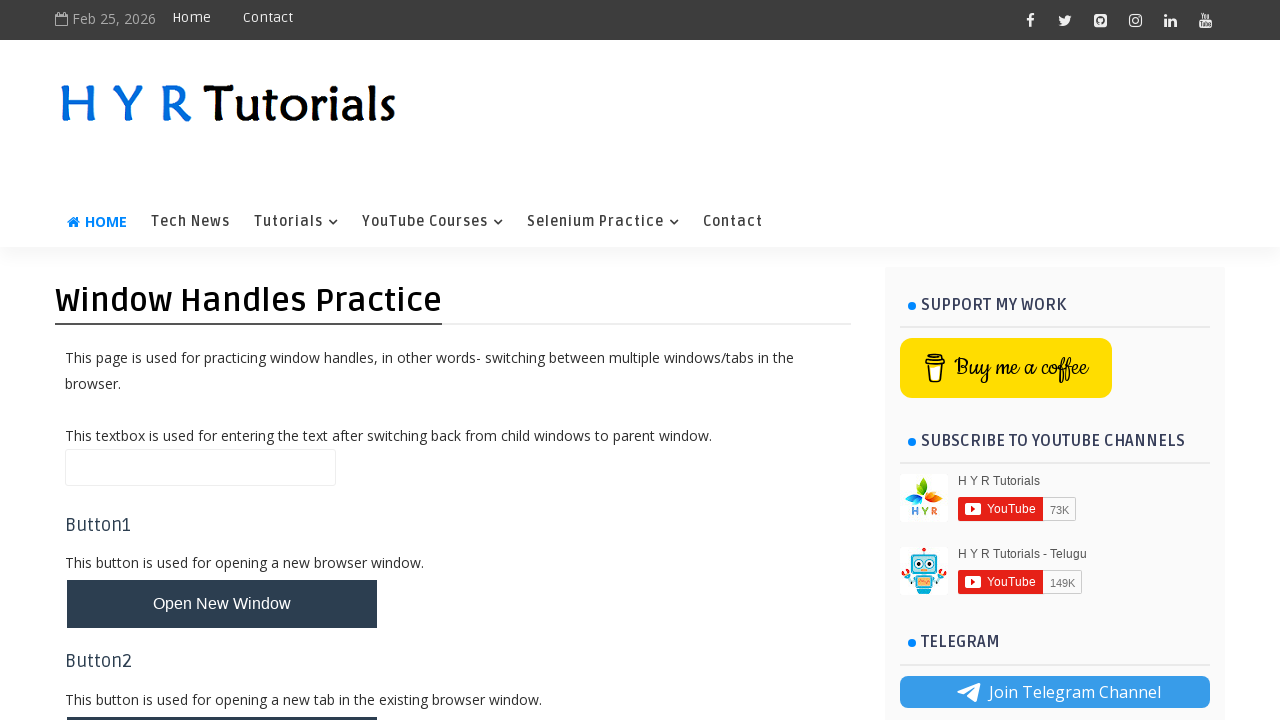

Clicked button to open new window at (222, 604) on #newWindowBtn
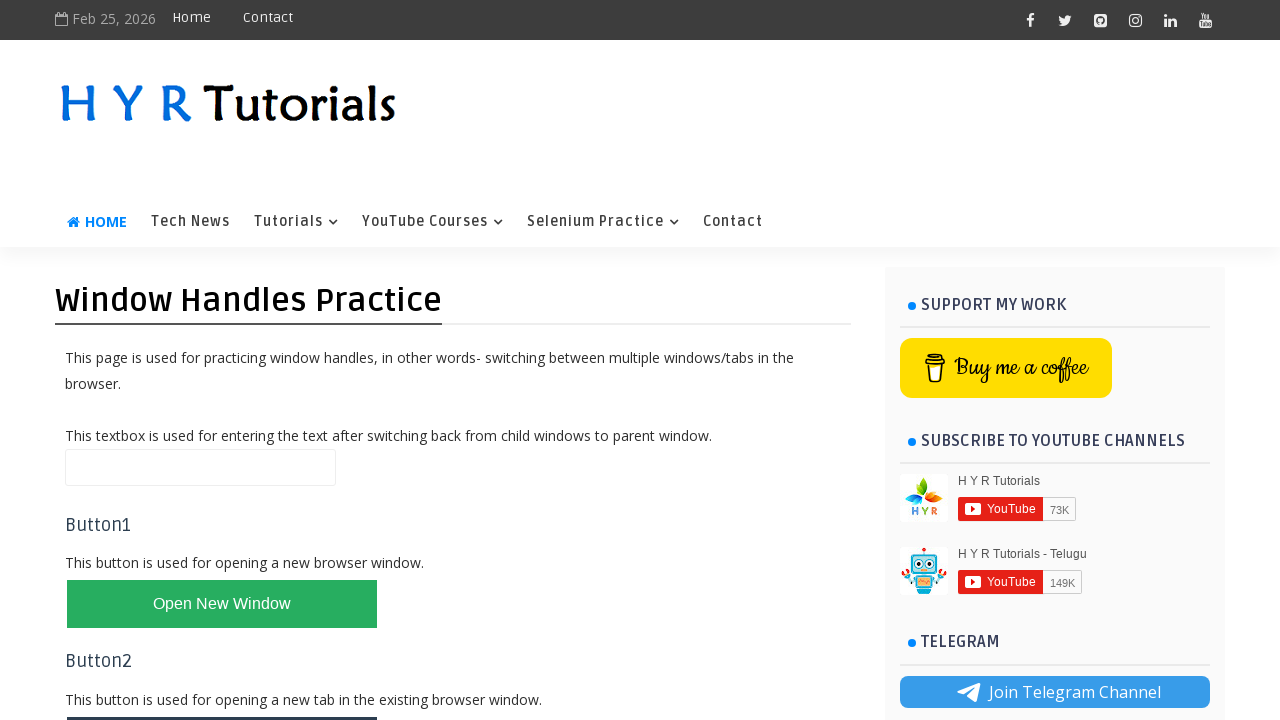

New window opened and captured
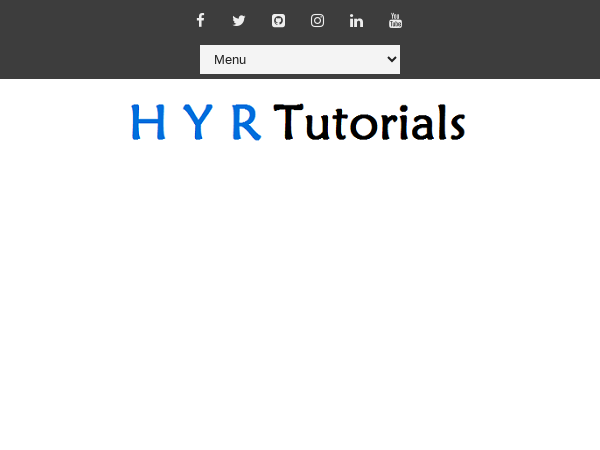

Filled firstName field with 'Hemanadh' in new window on #firstName
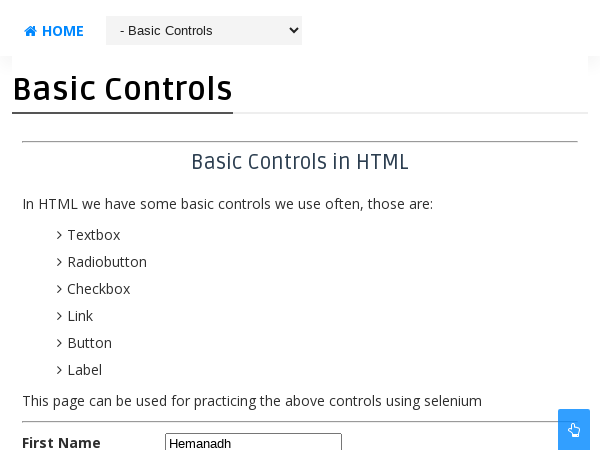

Closed new window
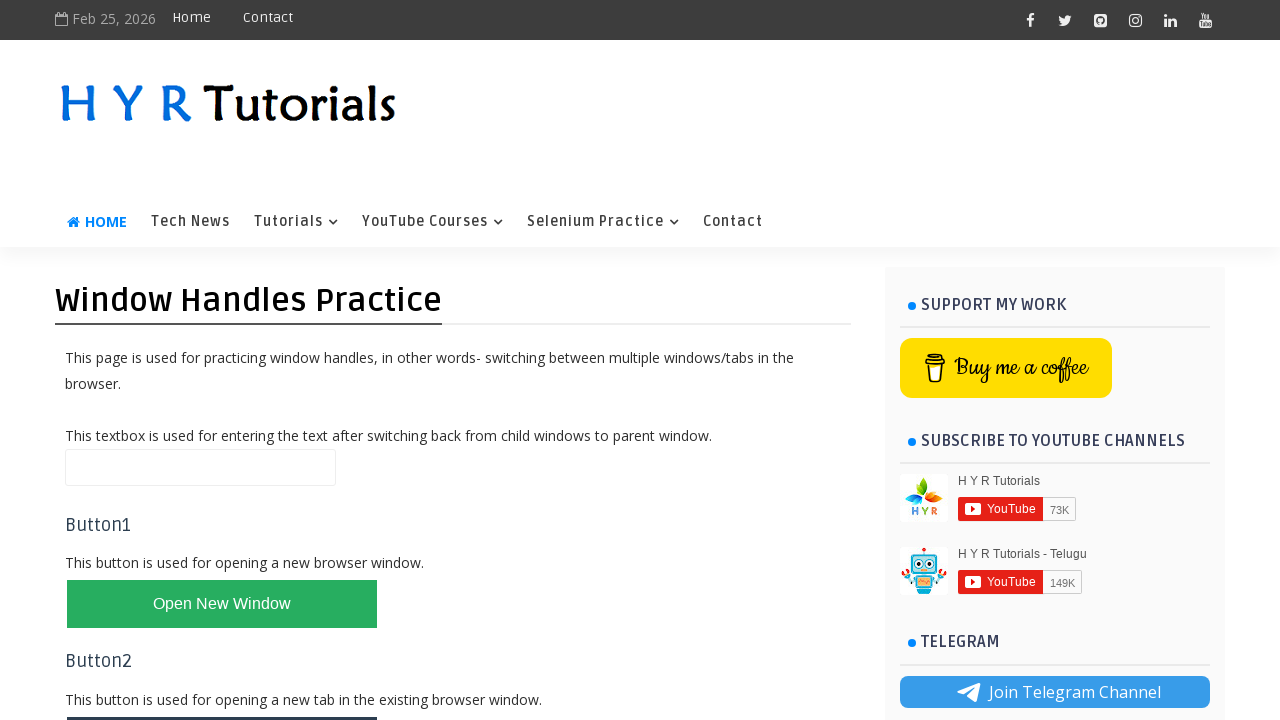

Filled name field with 'Hemanadh' in parent window on #name
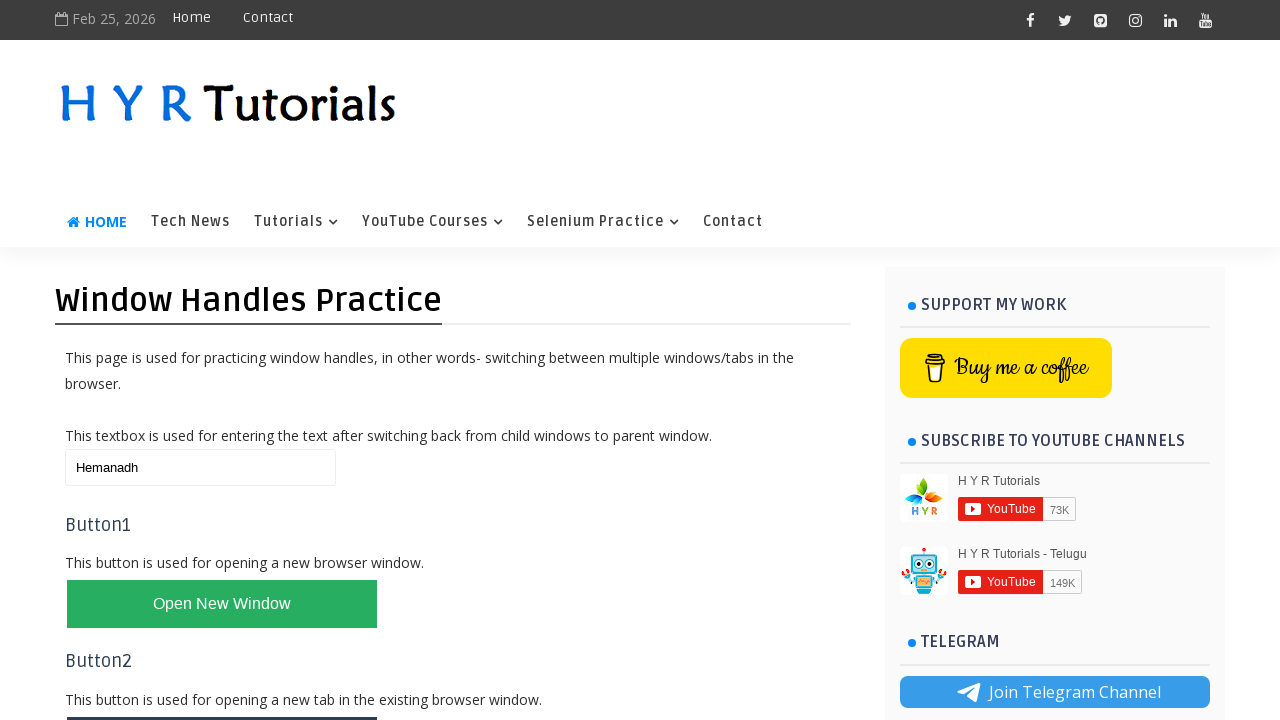

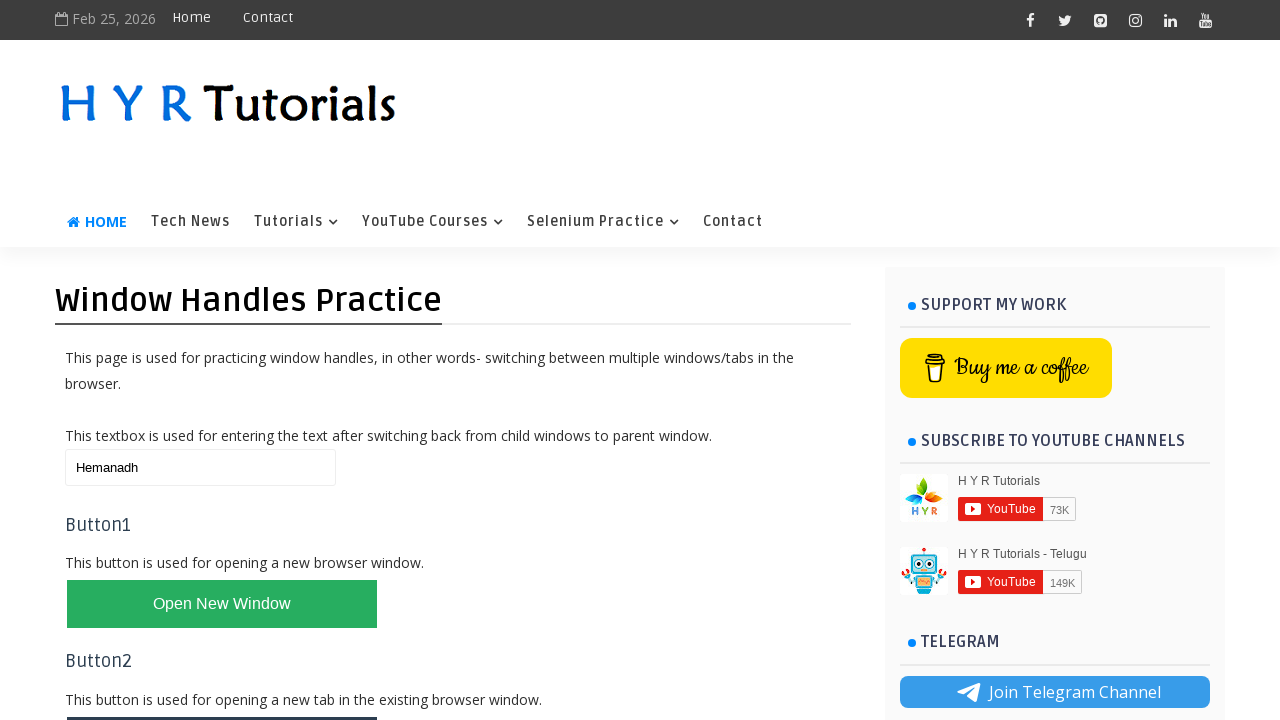